Tests a data types form by filling in required and optional fields, submitting the form, and verifying that the zip code field shows an error (red) while other fields show success (green) highlighting.

Starting URL: https://bonigarcia.dev/selenium-webdriver-java/data-types.html

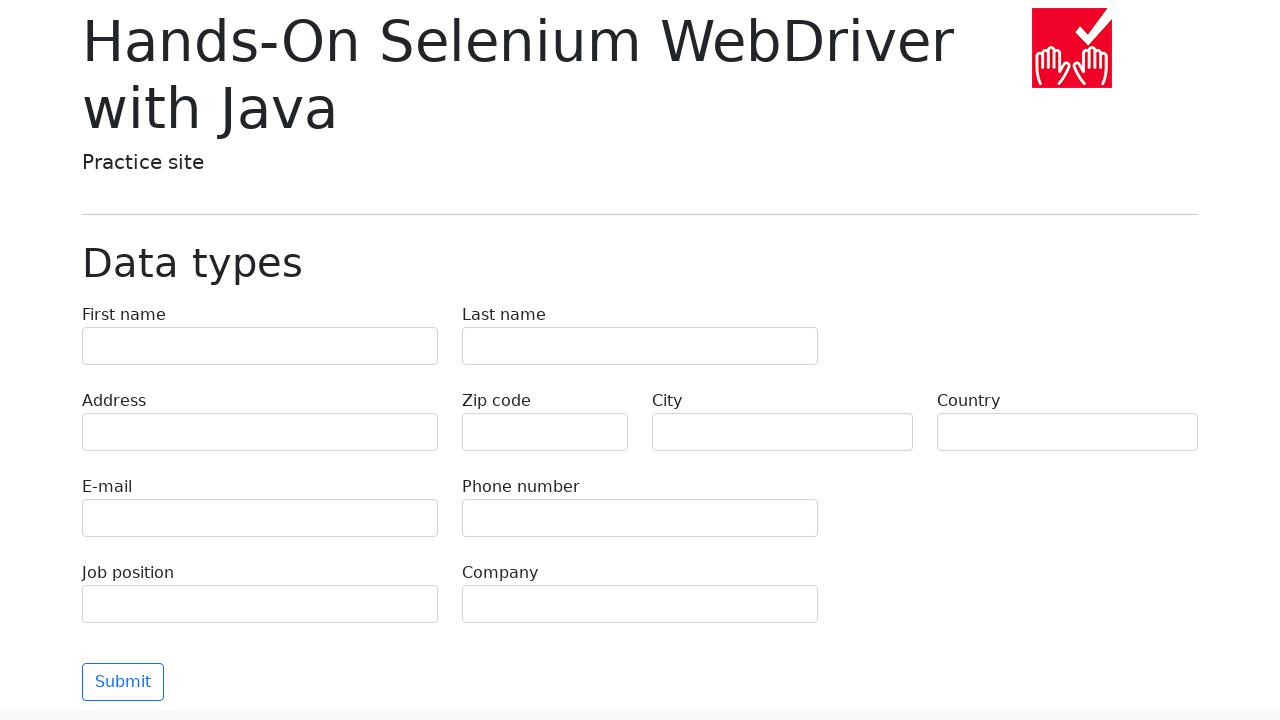

Filled first name field with 'Иван' on [name="first-name"]
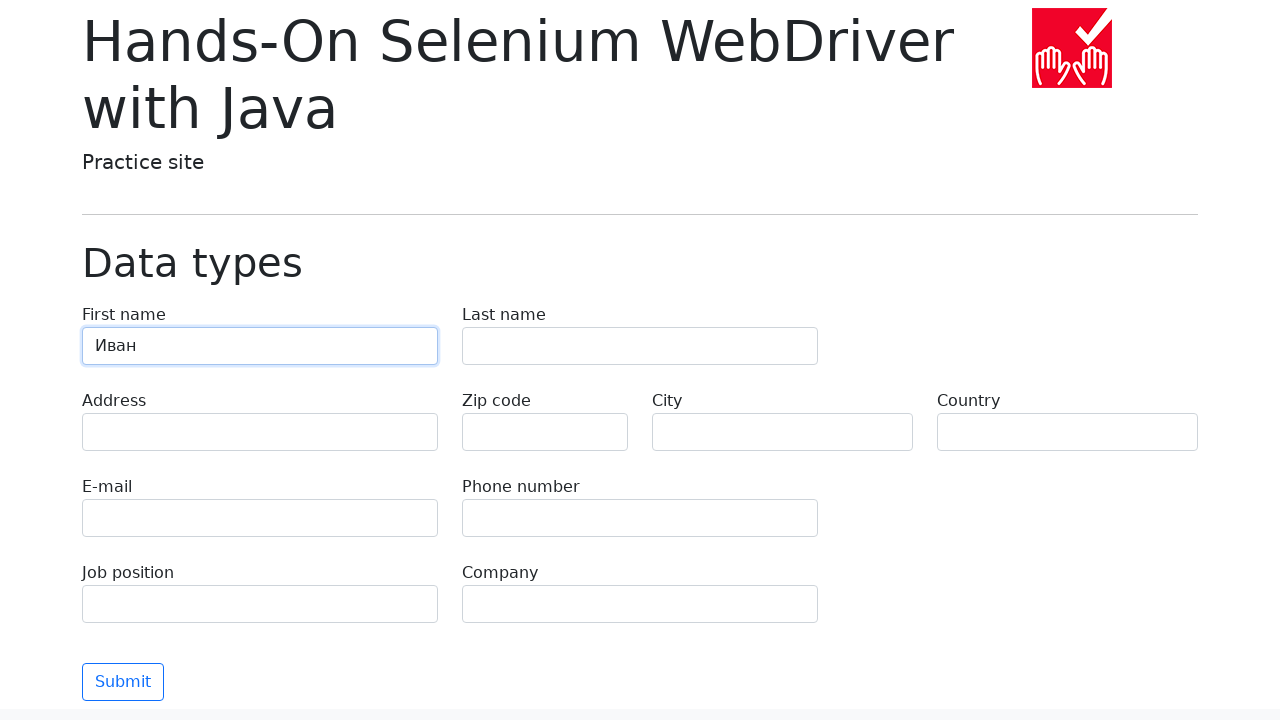

Filled last name field with 'Петров' on [name="last-name"]
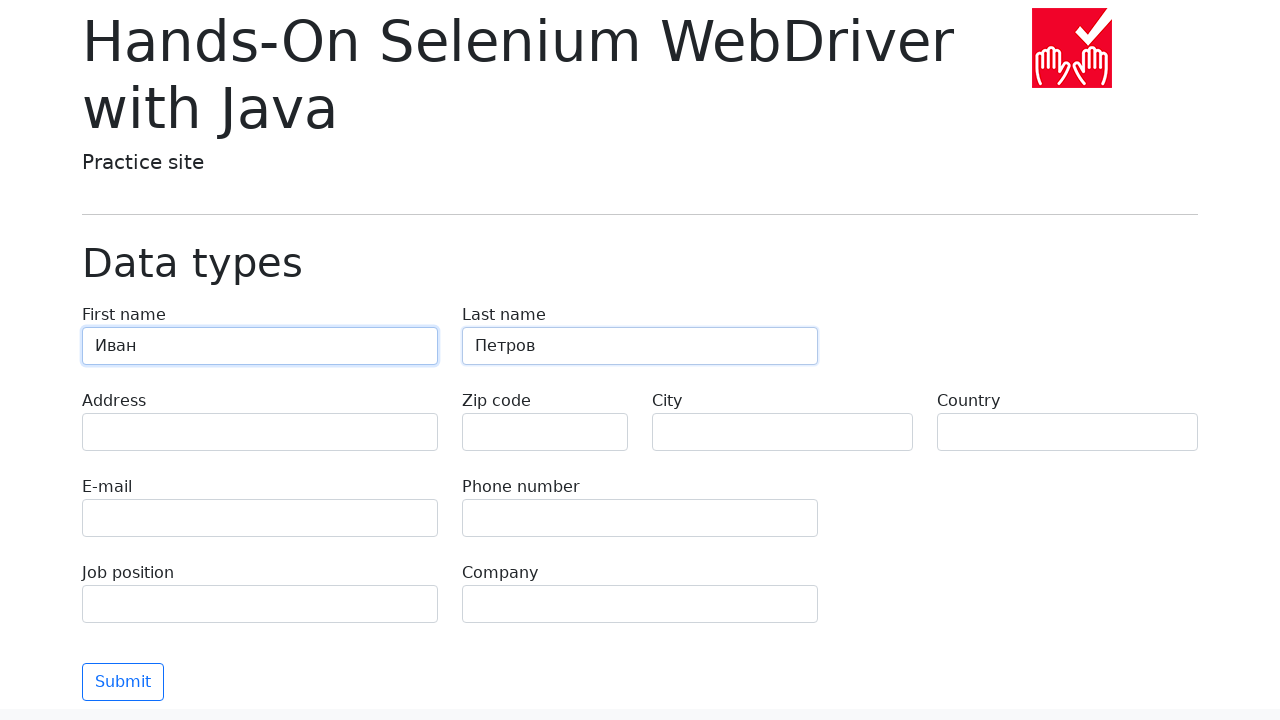

Filled address field with 'Ленина, 55-3' on [name="address"]
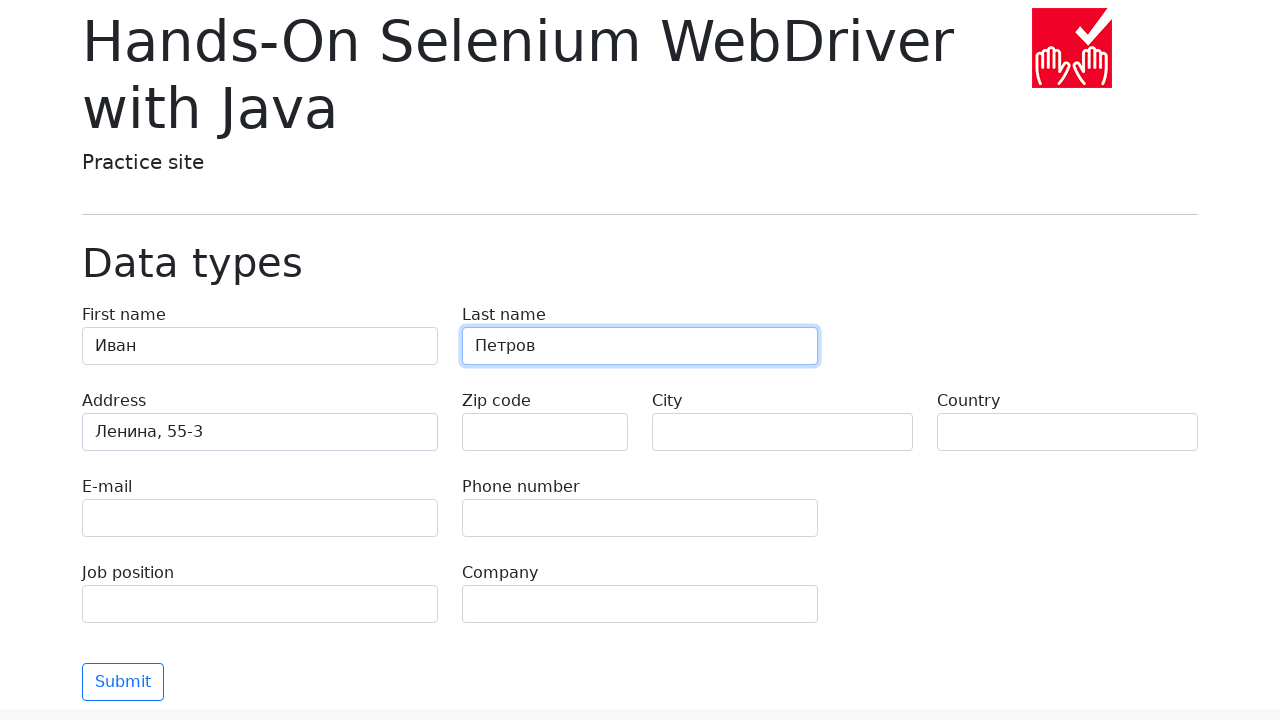

Filled email field with 'test@skypro.com' on [name="e-mail"]
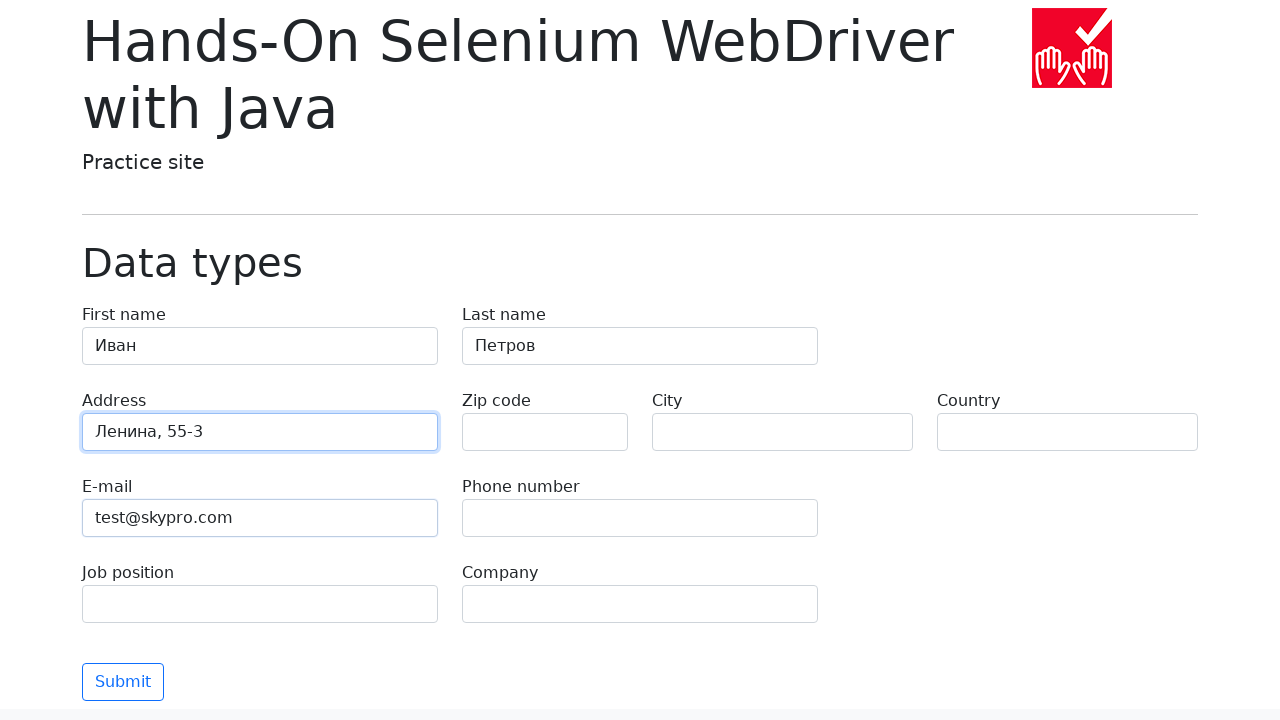

Filled phone field with '+7985899998787' on [name="phone"]
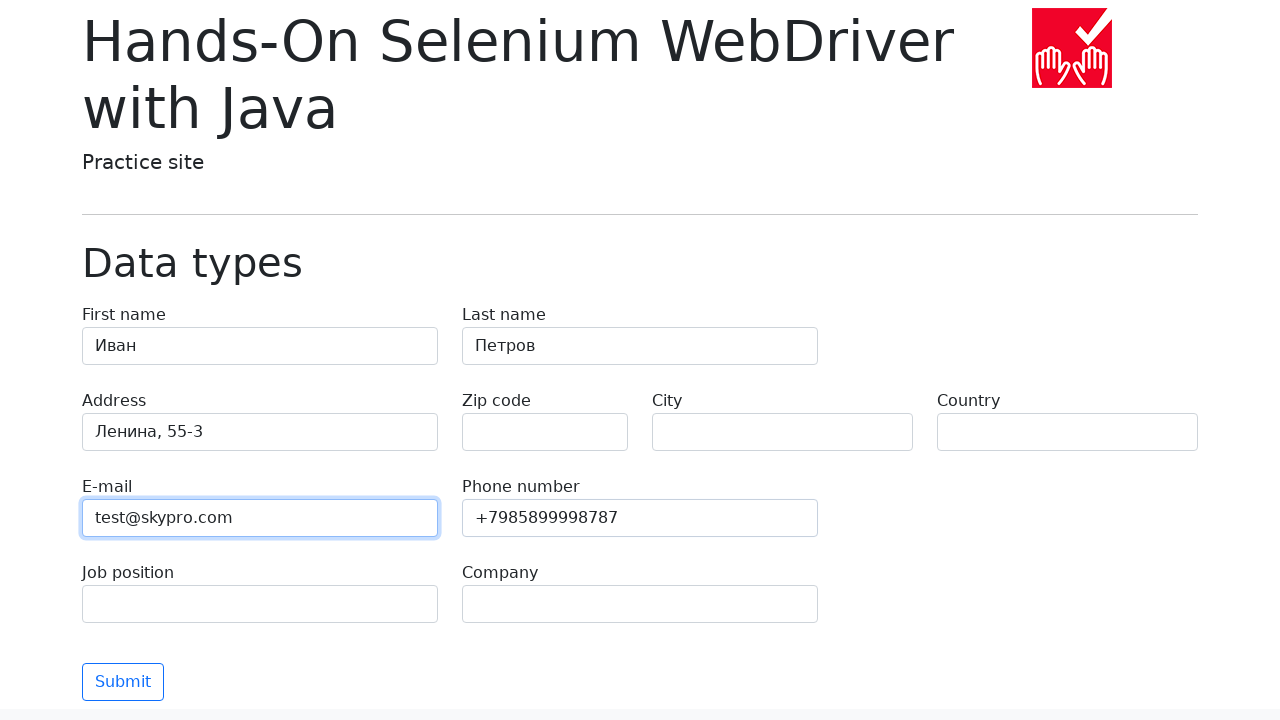

Filled city field with 'Москва' on [name="city"]
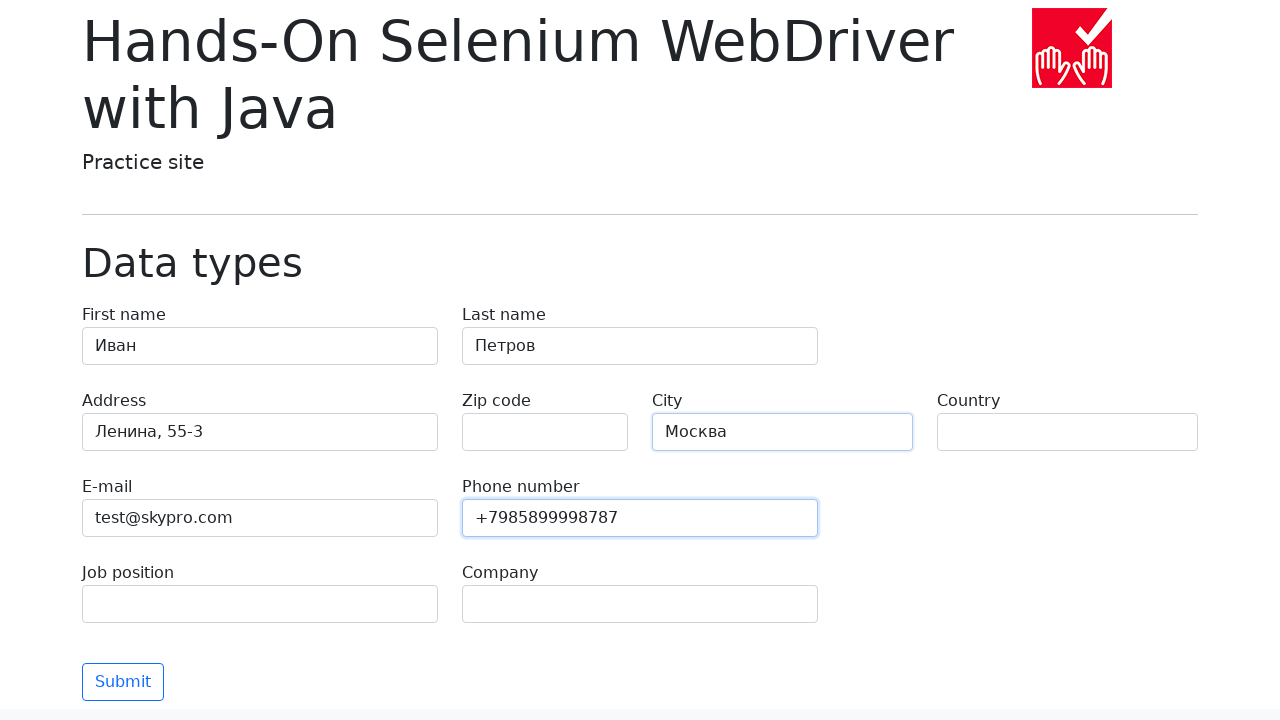

Filled country field with 'Россия' on [name="country"]
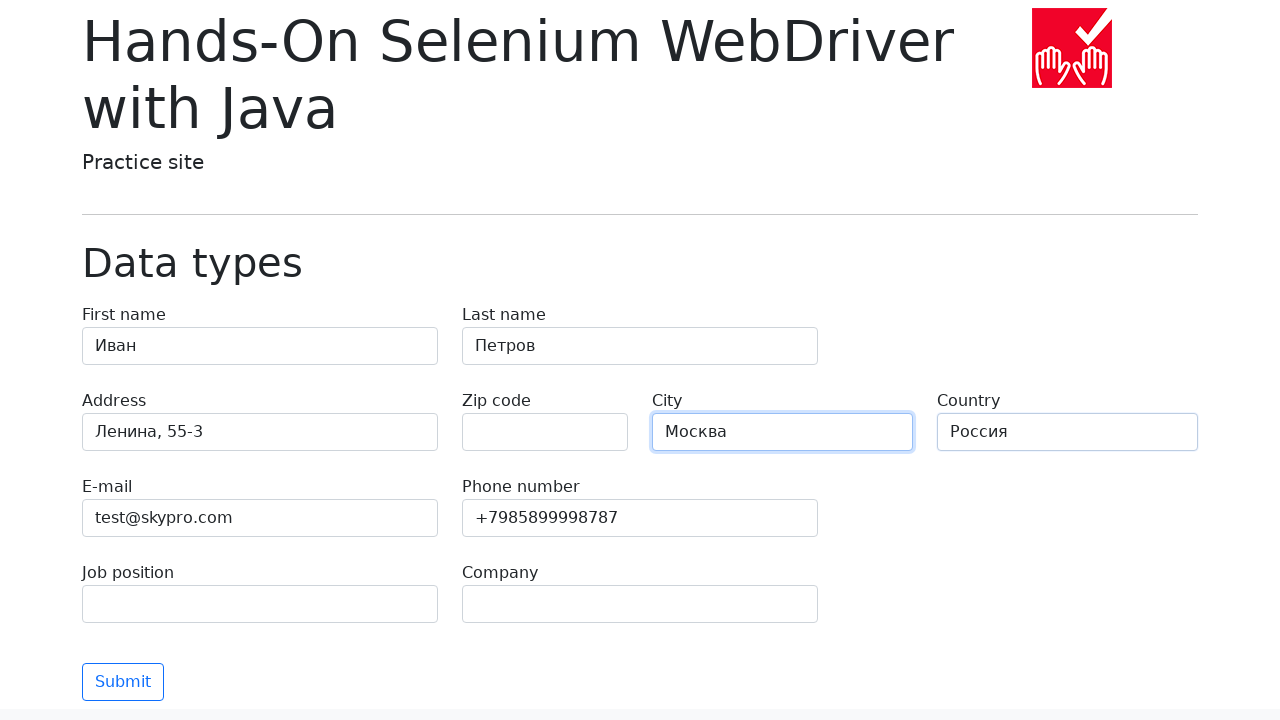

Filled job position field with 'QA' on [name="job-position"]
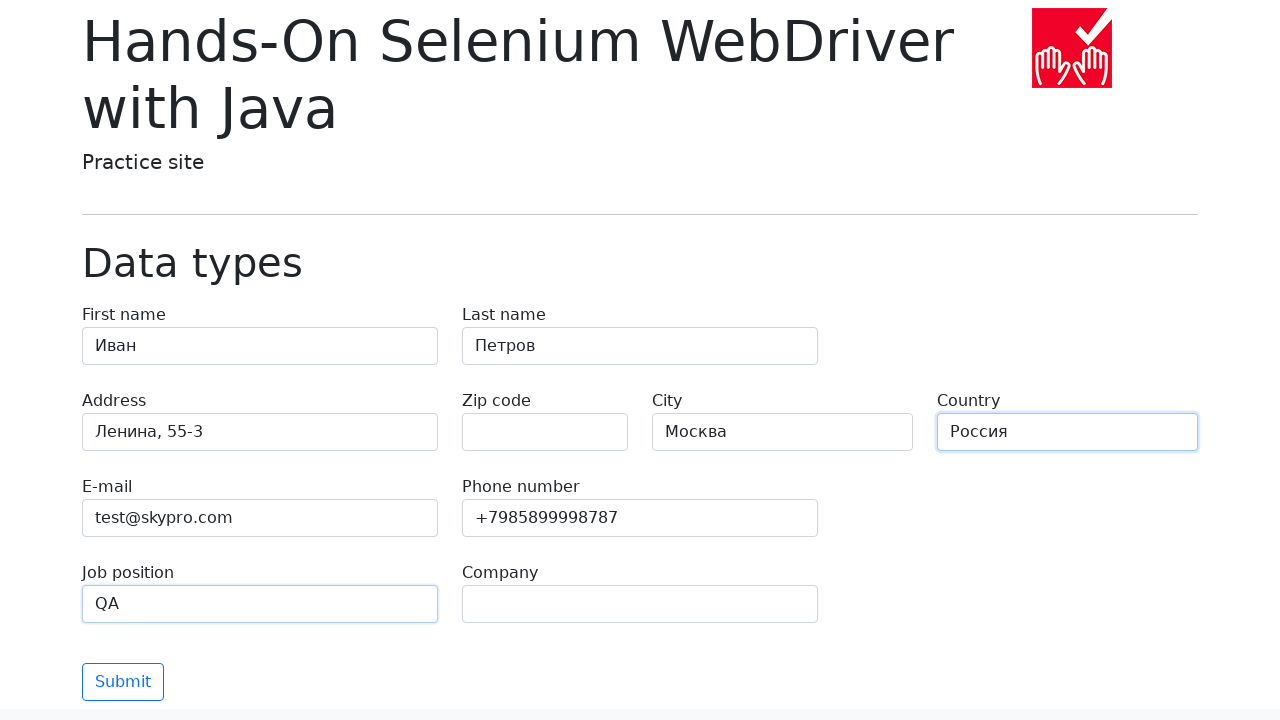

Filled company field with 'SkyPro' on [name="company"]
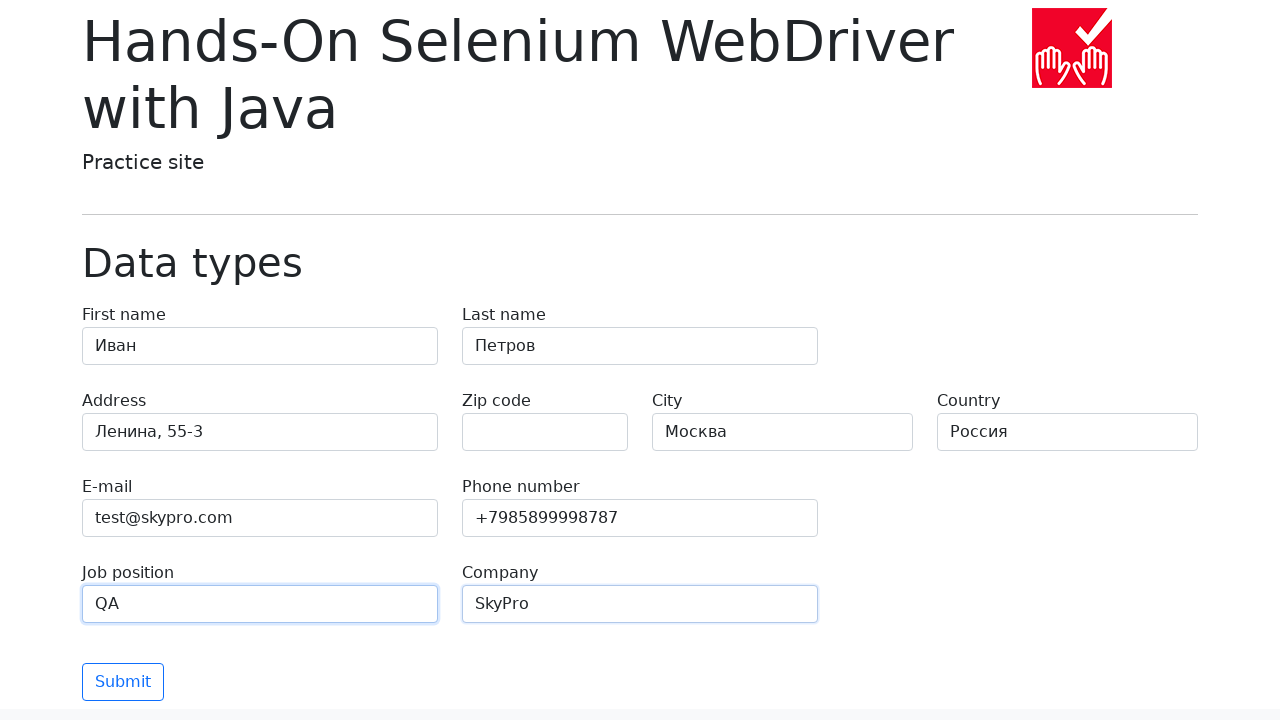

Clicked submit button to validate form at (123, 682) on .btn.btn-outline-primary.mt-3
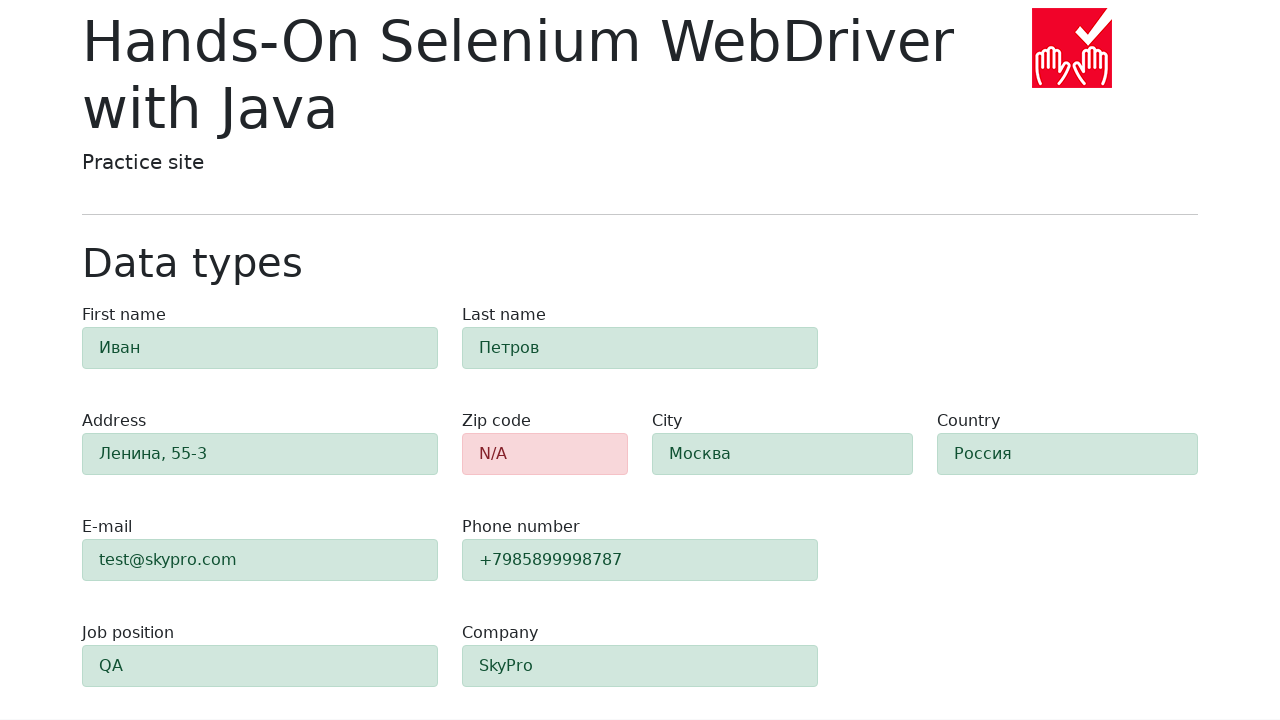

Form validation results loaded
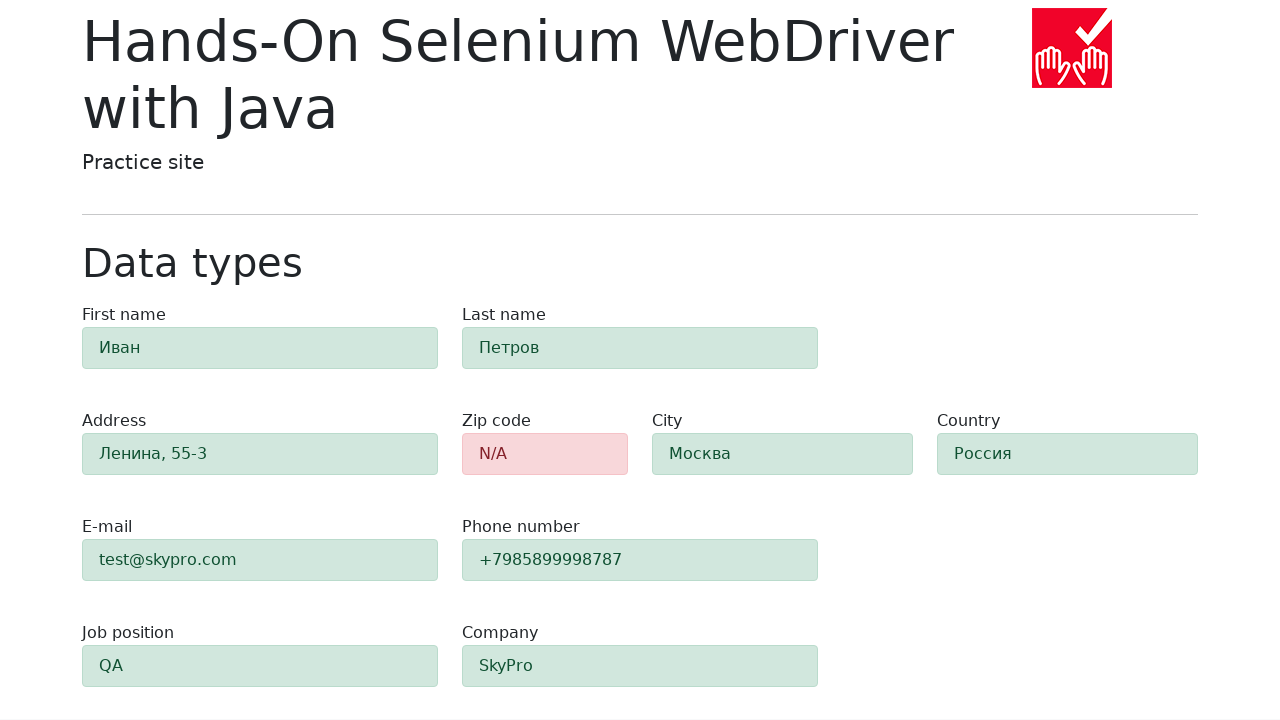

Verified zip code field displays error (red highlight) with alert-danger class
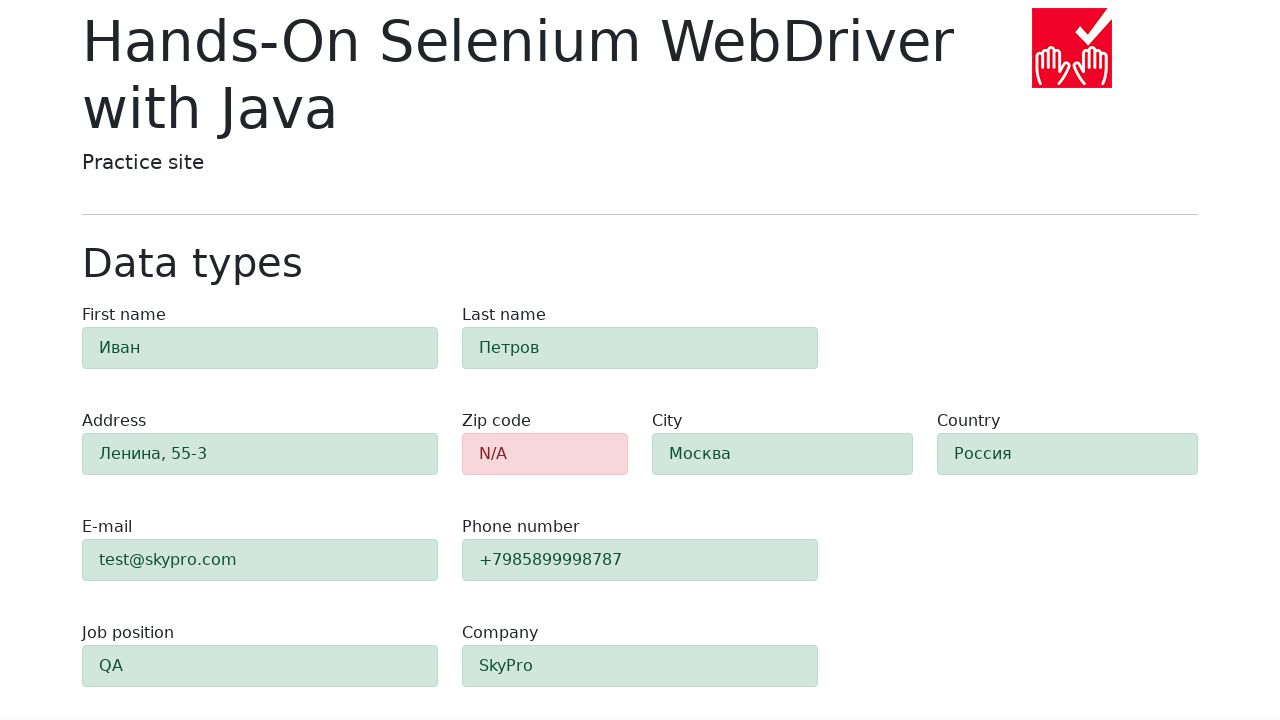

Verified 9 fields display success (green highlight) with alert-success class
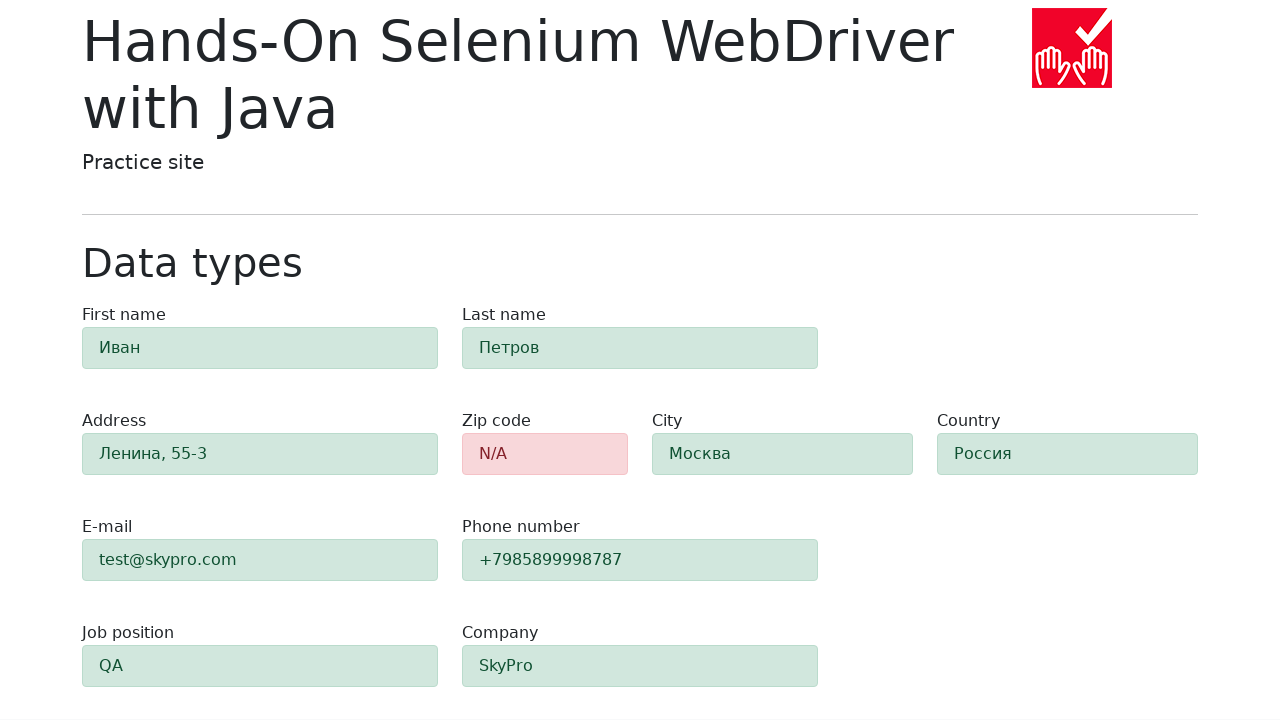

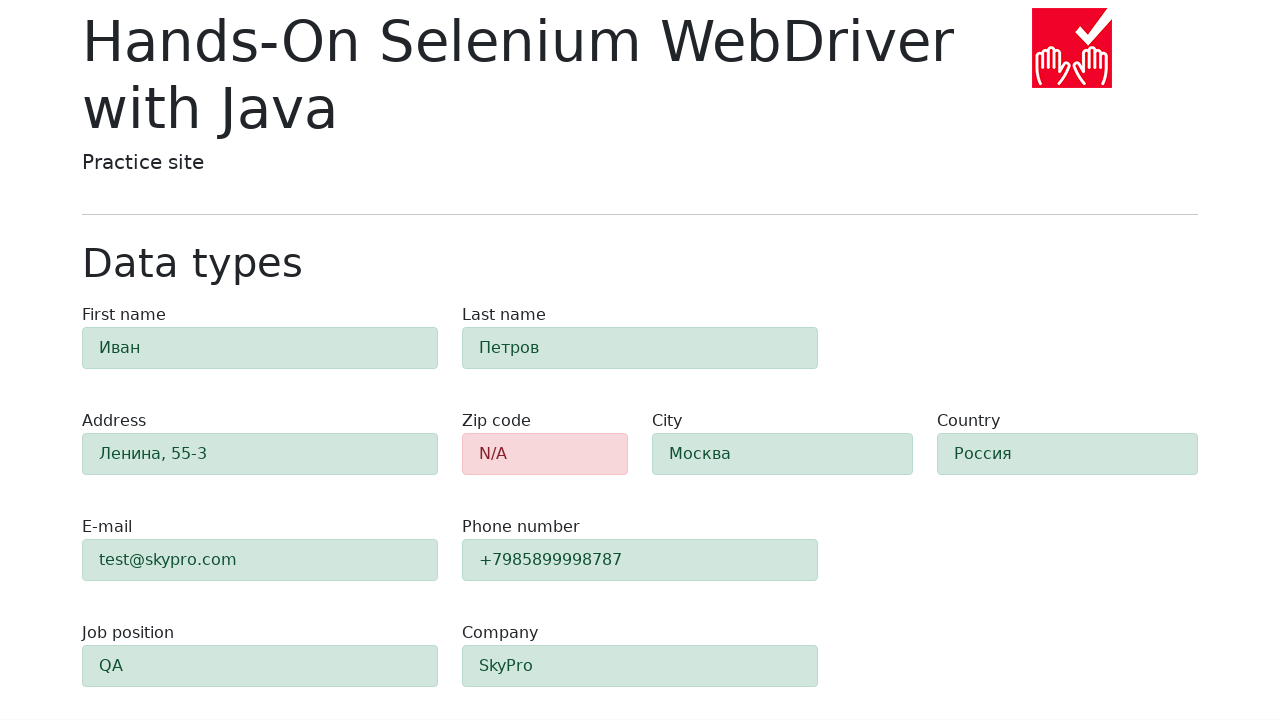